Tests autocomplete functionality by typing "USA" in an input field and selecting the first suggestion from the dropdown

Starting URL: https://rahulshettyacademy.com/AutomationPractice/

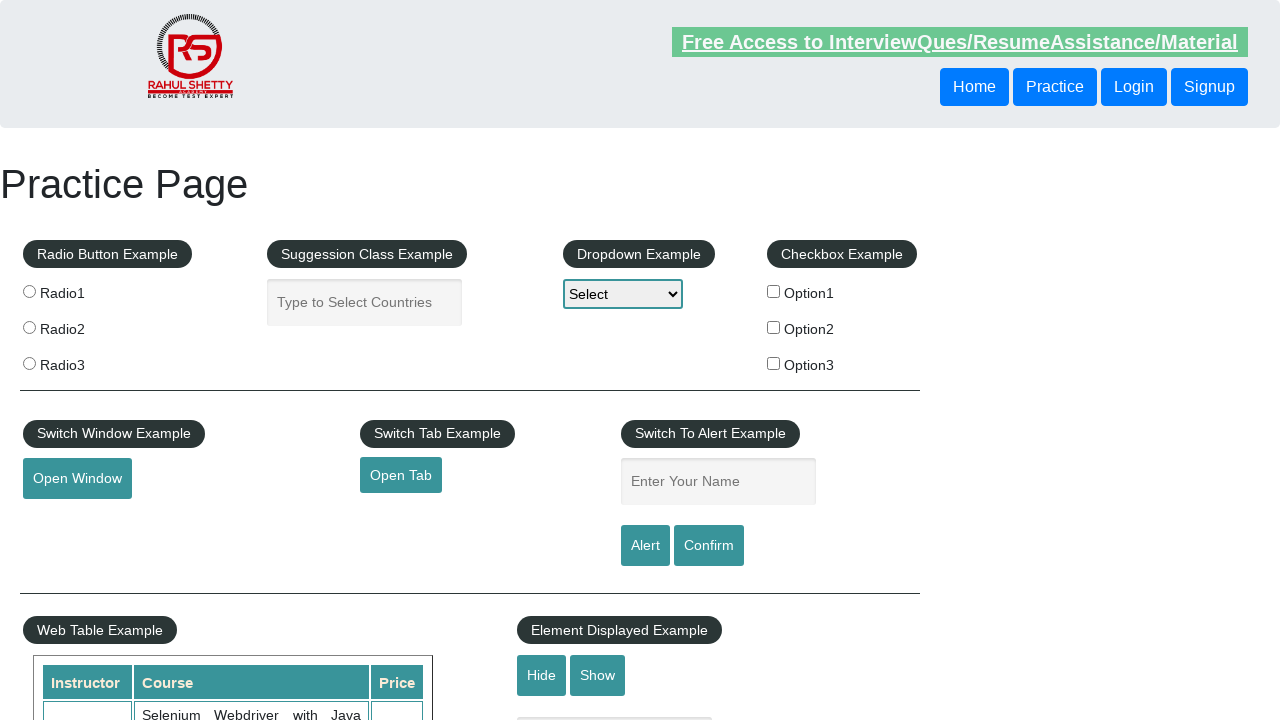

Typed 'USA' in autocomplete field on #autocomplete
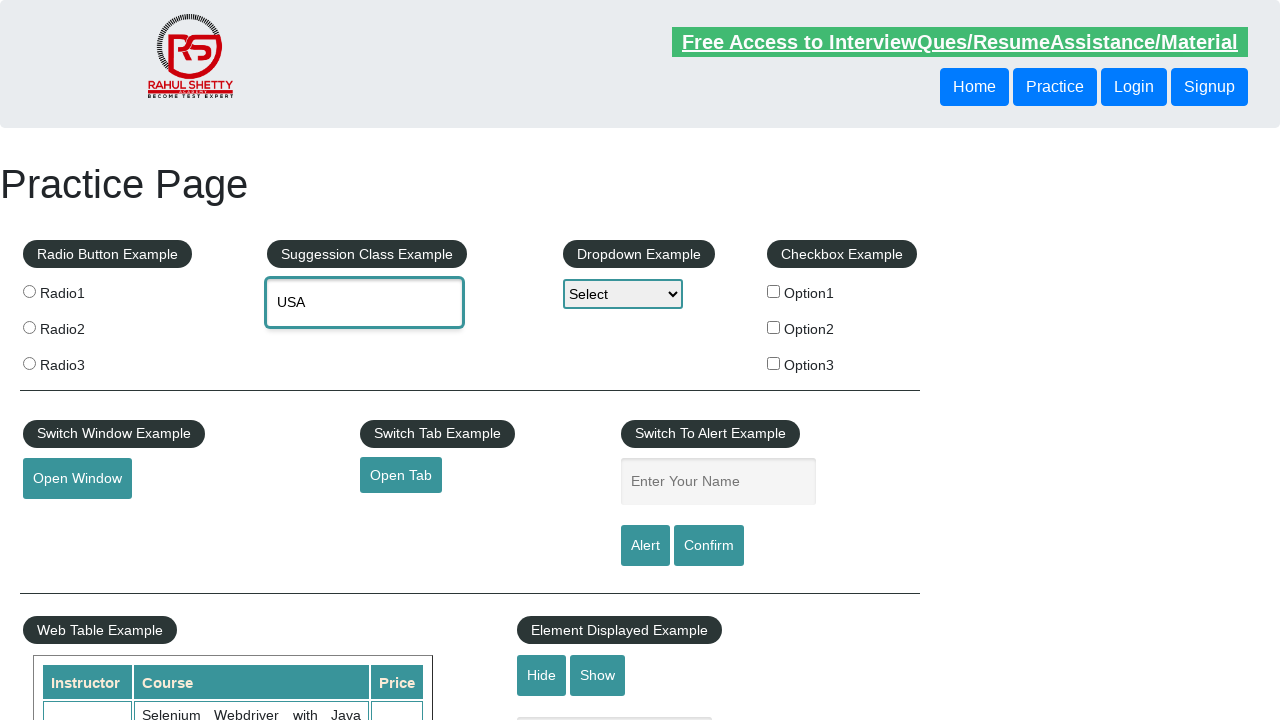

Waited for first autocomplete suggestion to appear
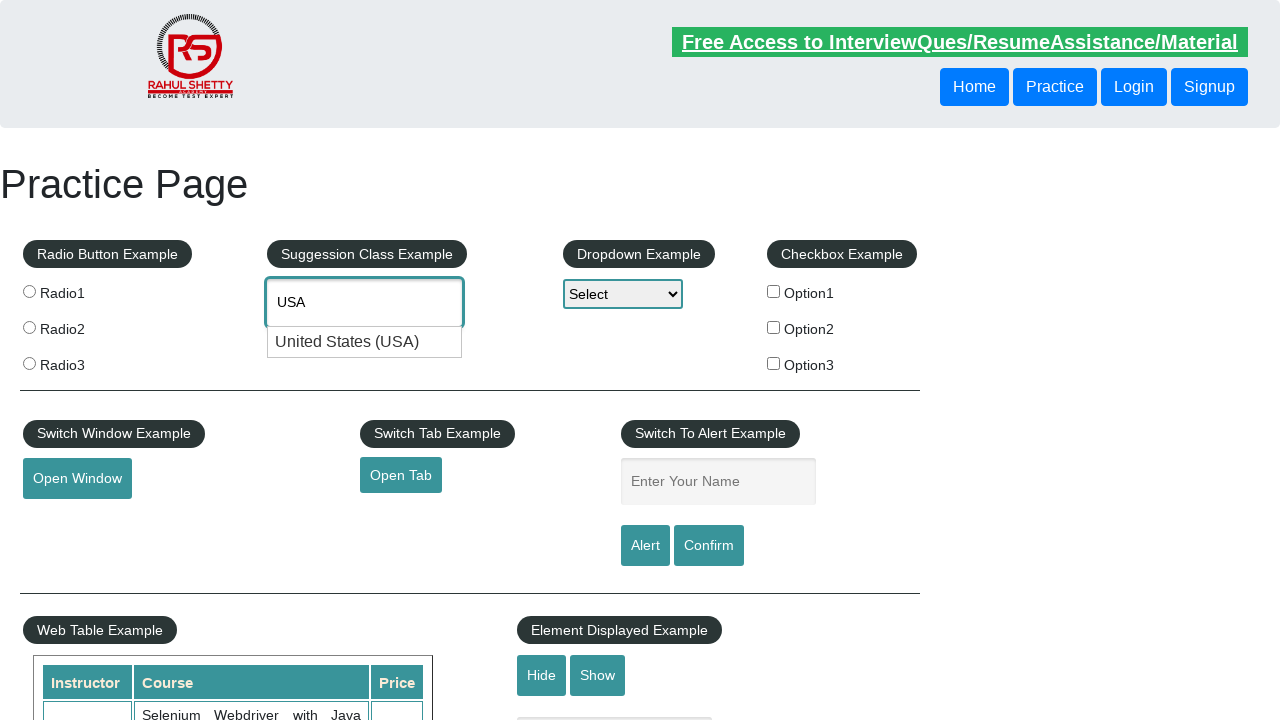

Clicked first suggestion from dropdown at (365, 342) on xpath=/html[1]/body[1]/ul[1]/li[1]/div[1]
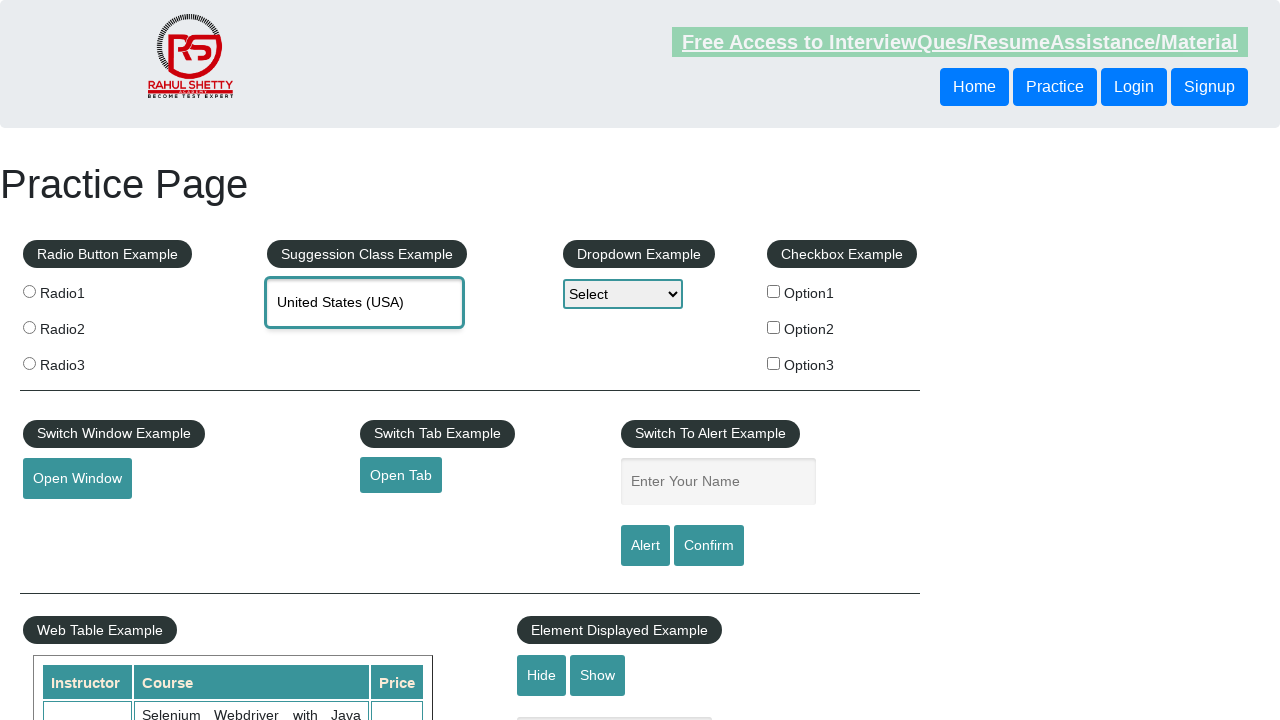

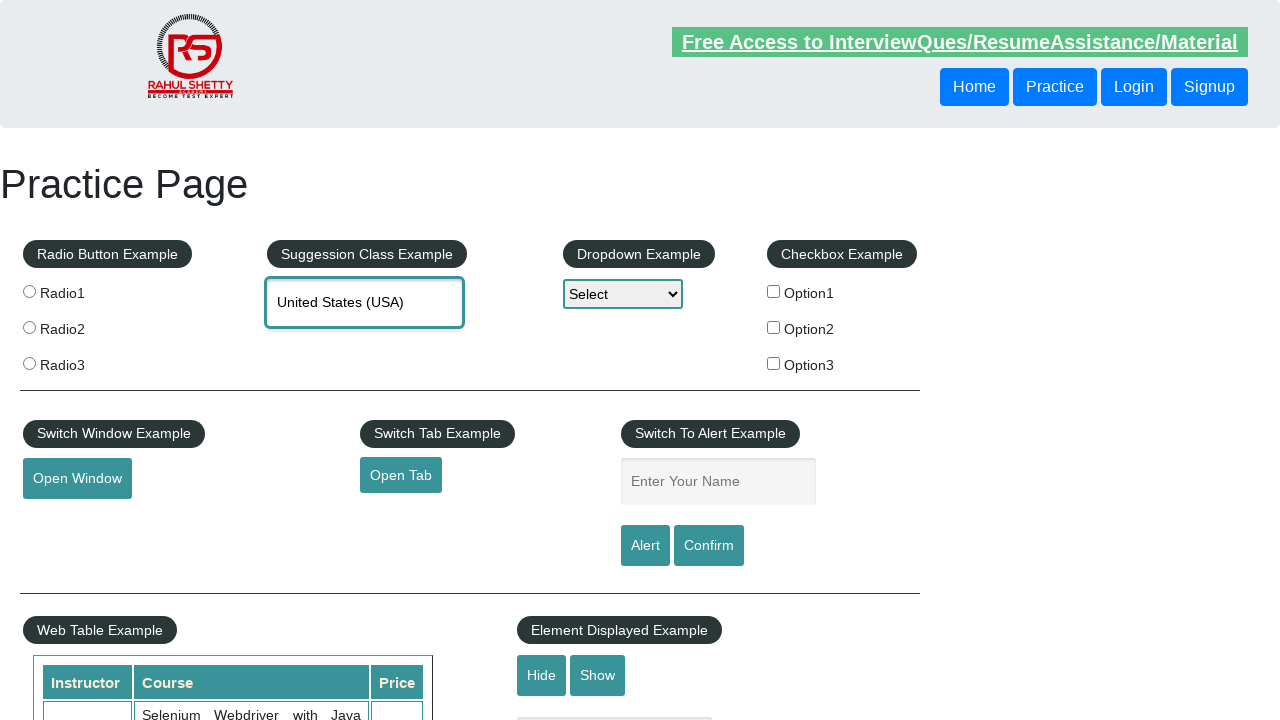